Tests JavaScript alert handling by clicking a button to trigger a simple alert and accepting it

Starting URL: http://the-internet.herokuapp.com/javascript_alerts

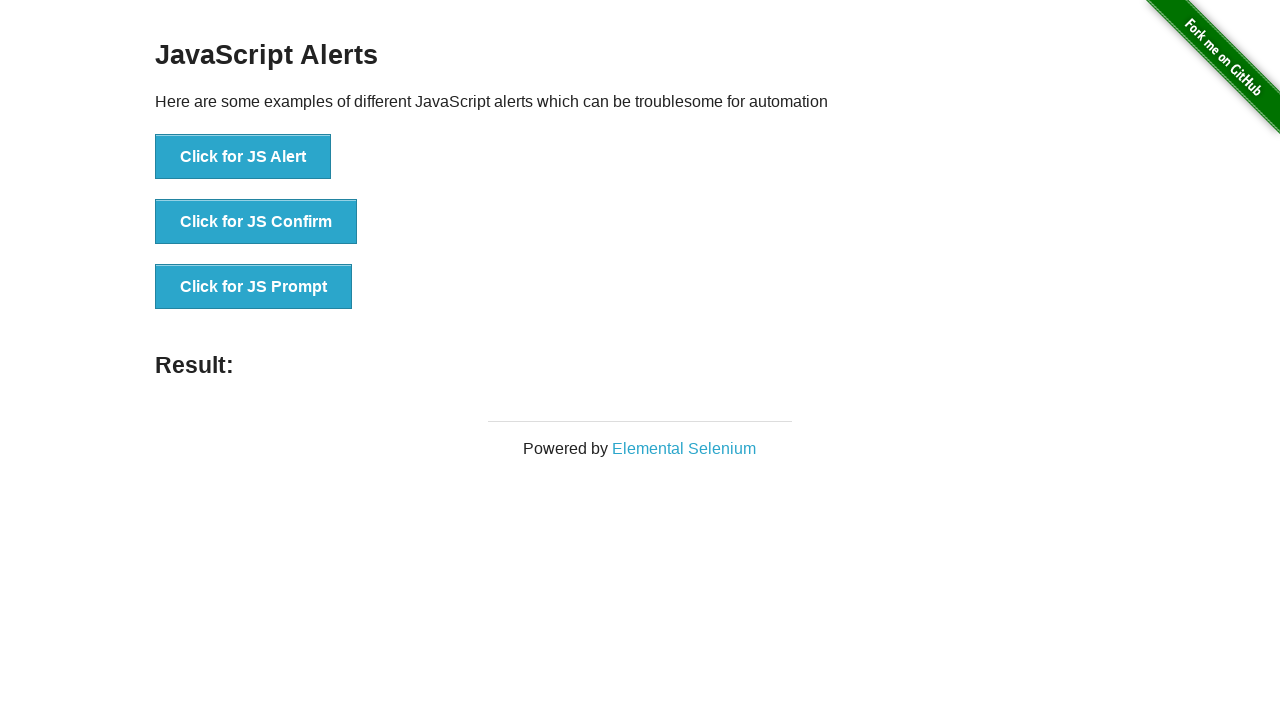

Clicked button to trigger JavaScript alert at (243, 157) on xpath=//button[text()='Click for JS Alert']
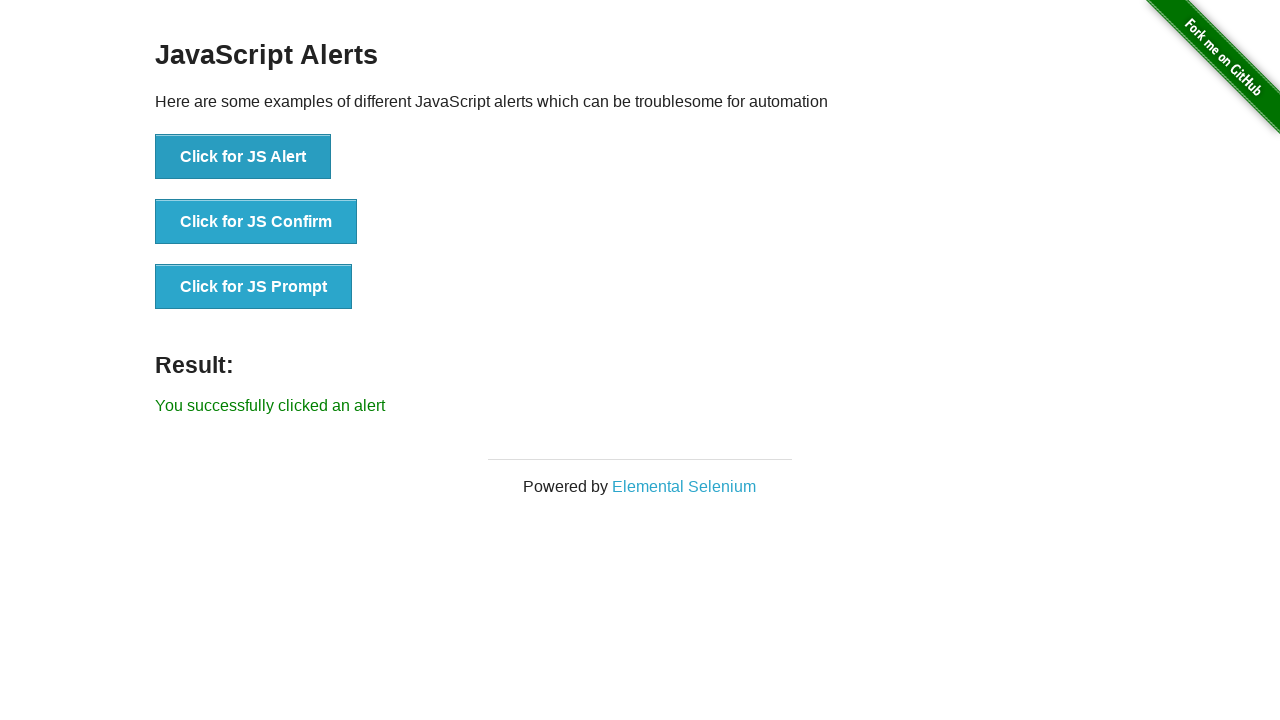

Set up dialog handler to accept alerts
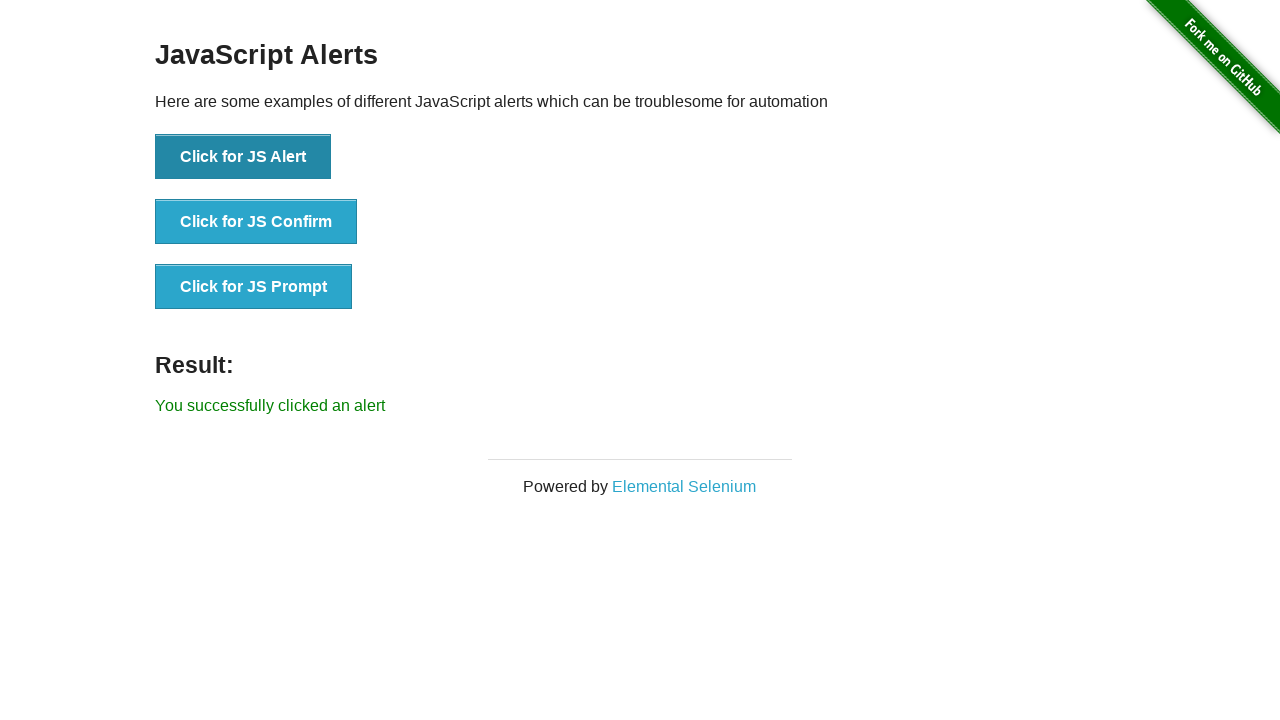

Clicked button again to trigger another alert at (243, 157) on xpath=//button[text()='Click for JS Alert']
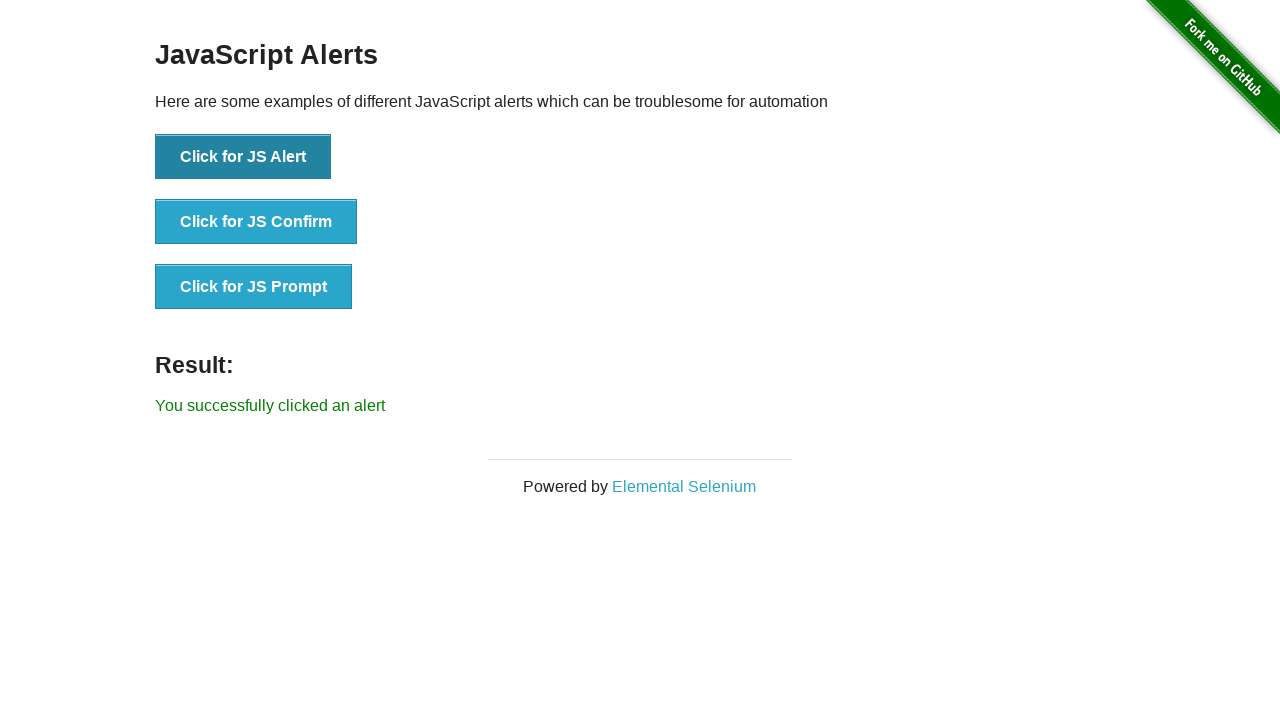

Verified success message is displayed
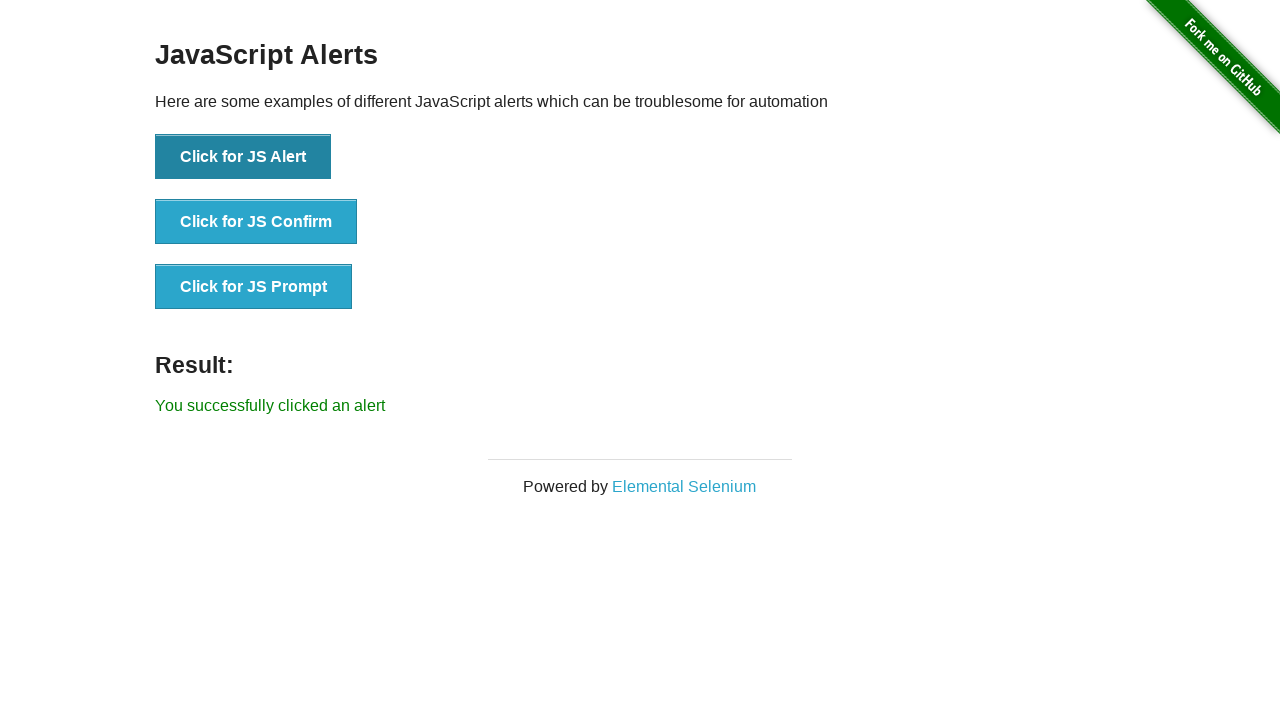

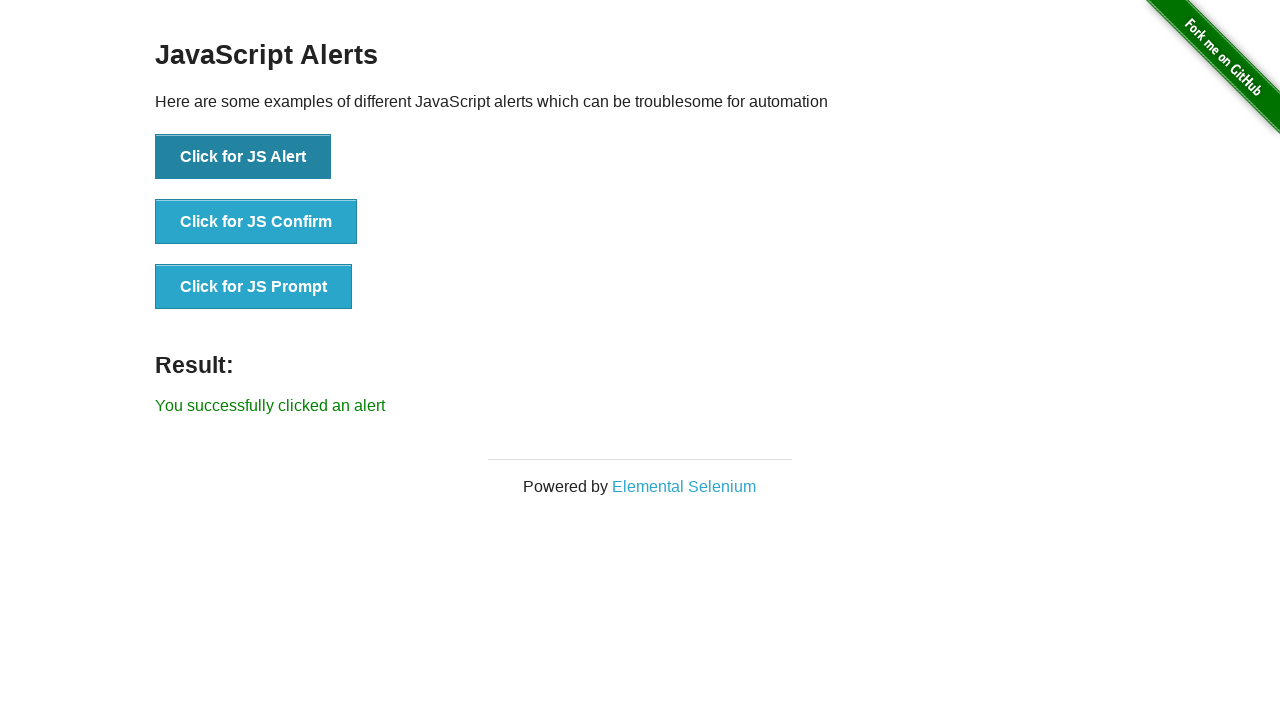